Tests navigation on Rediff homepage by clicking the "Money" link in the header

Starting URL: https://rediff.com

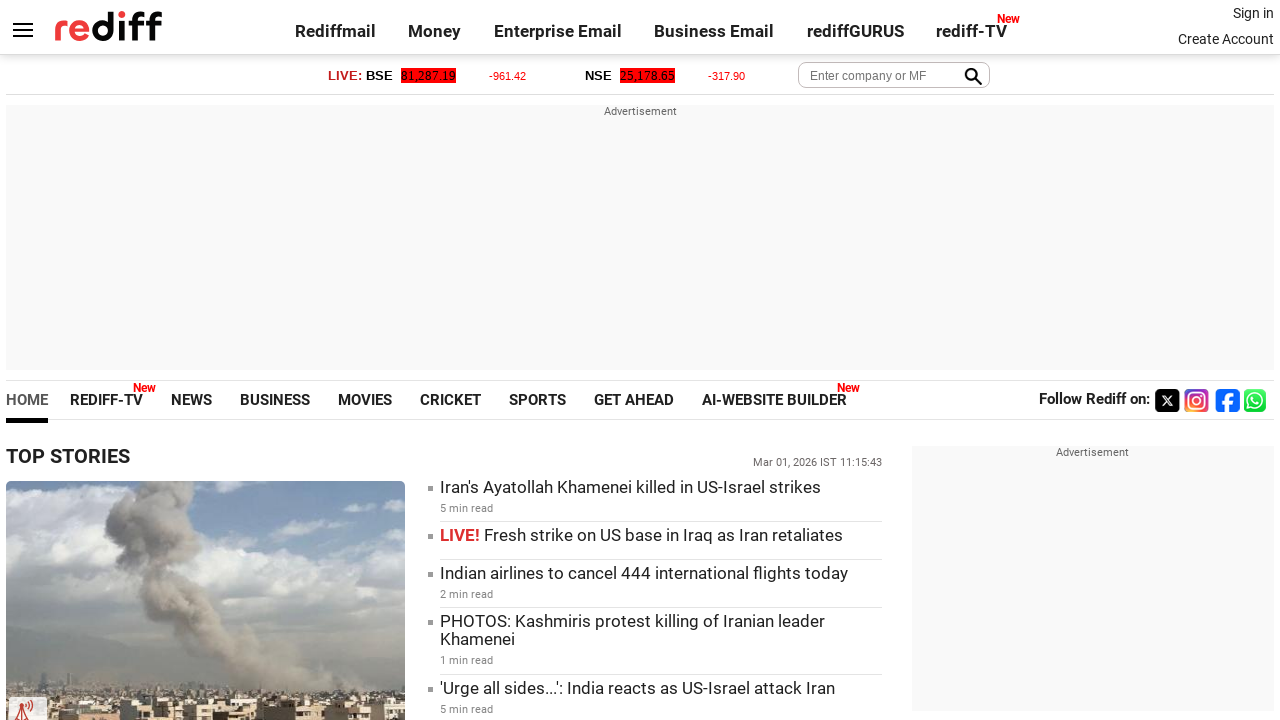

Clicked 'Money' link in the header at (435, 31) on text=Money
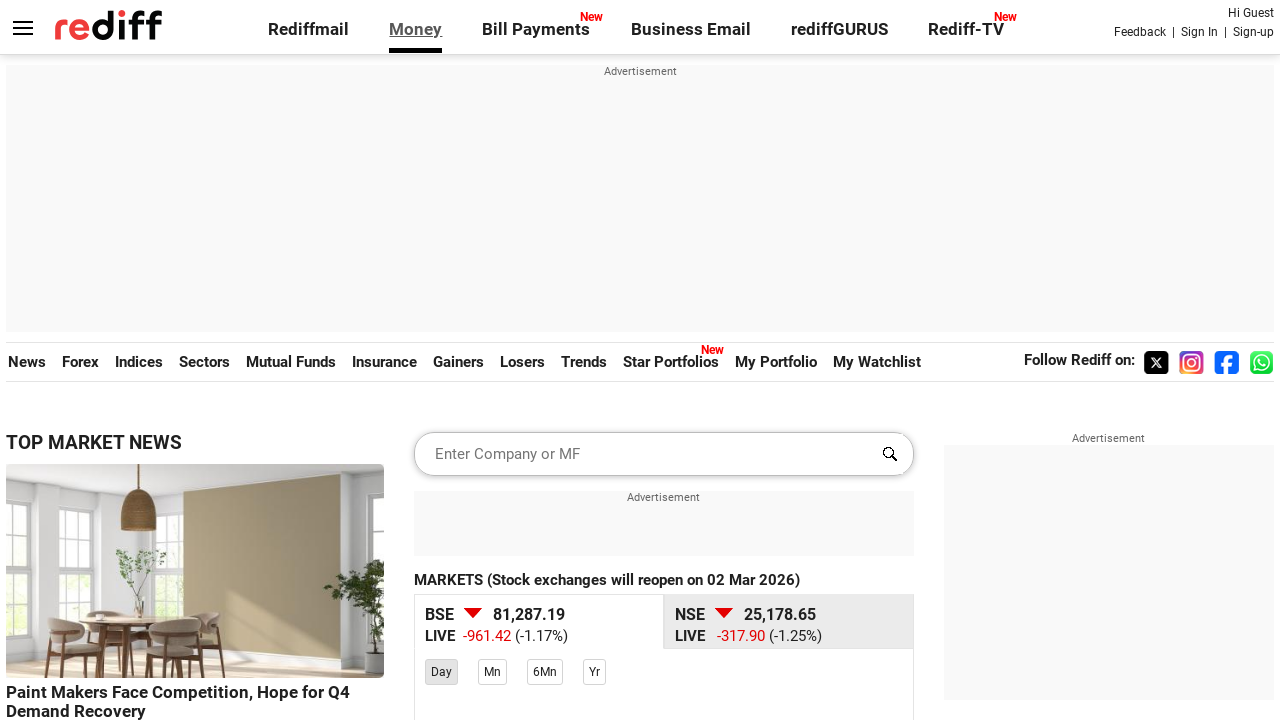

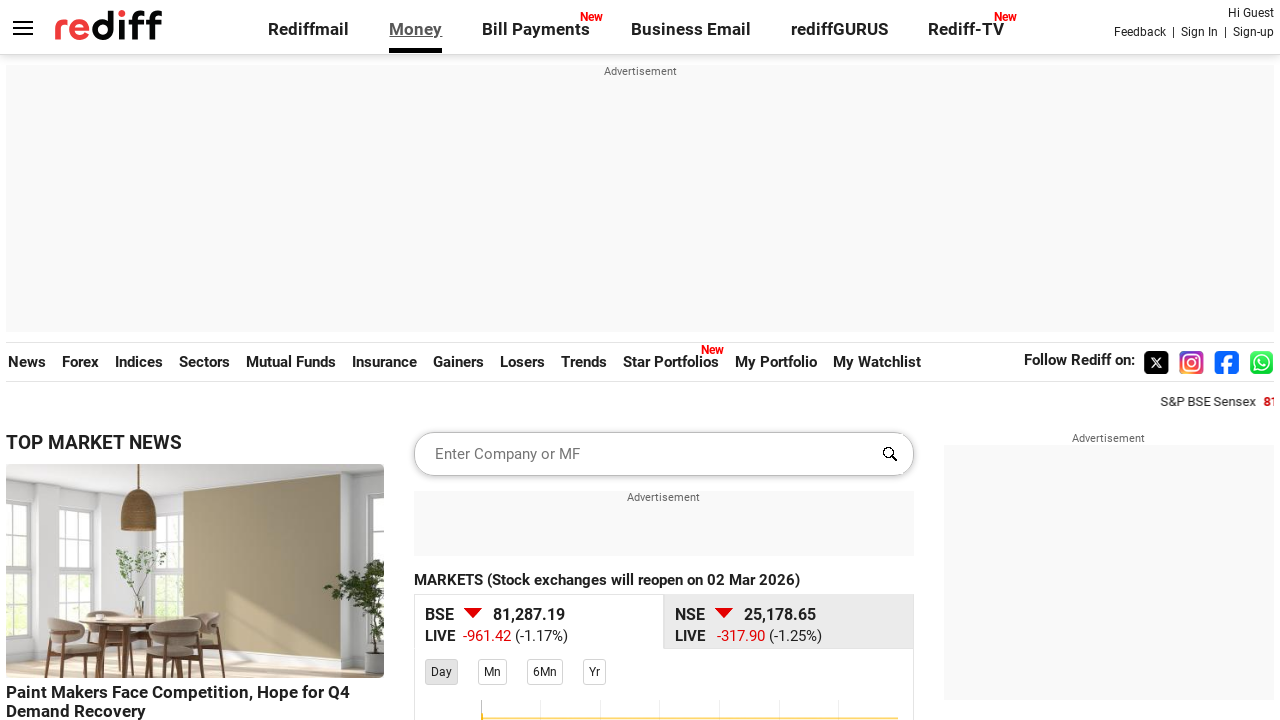